Tests filtering to display all items after viewing filtered lists

Starting URL: https://demo.playwright.dev/todomvc

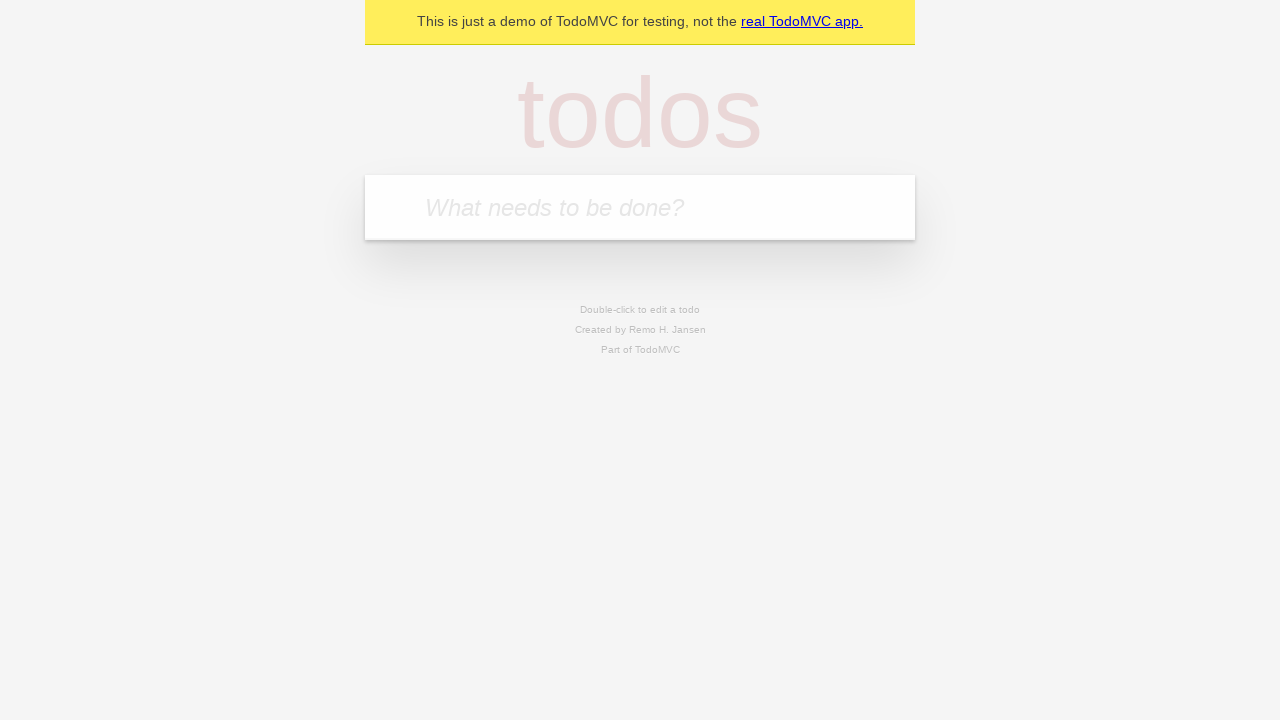

Filled todo input with 'buy some cheese' on internal:attr=[placeholder="What needs to be done?"i]
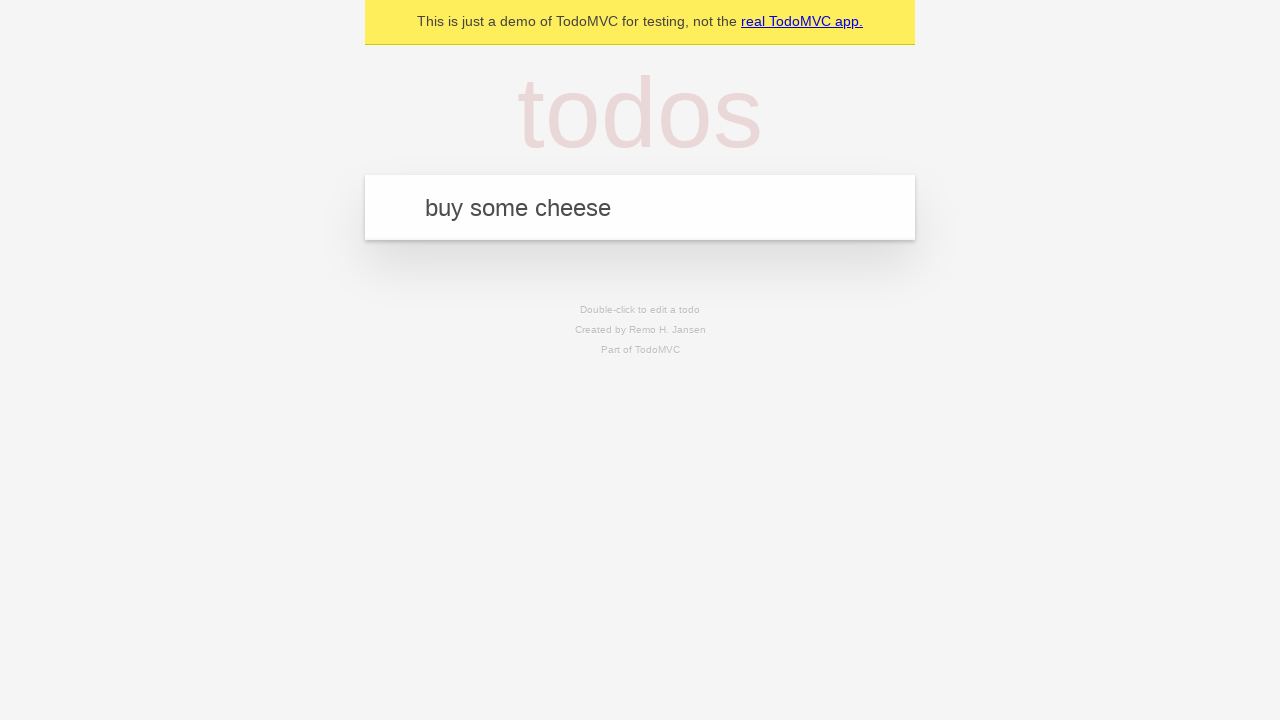

Pressed Enter to add todo 'buy some cheese' on internal:attr=[placeholder="What needs to be done?"i]
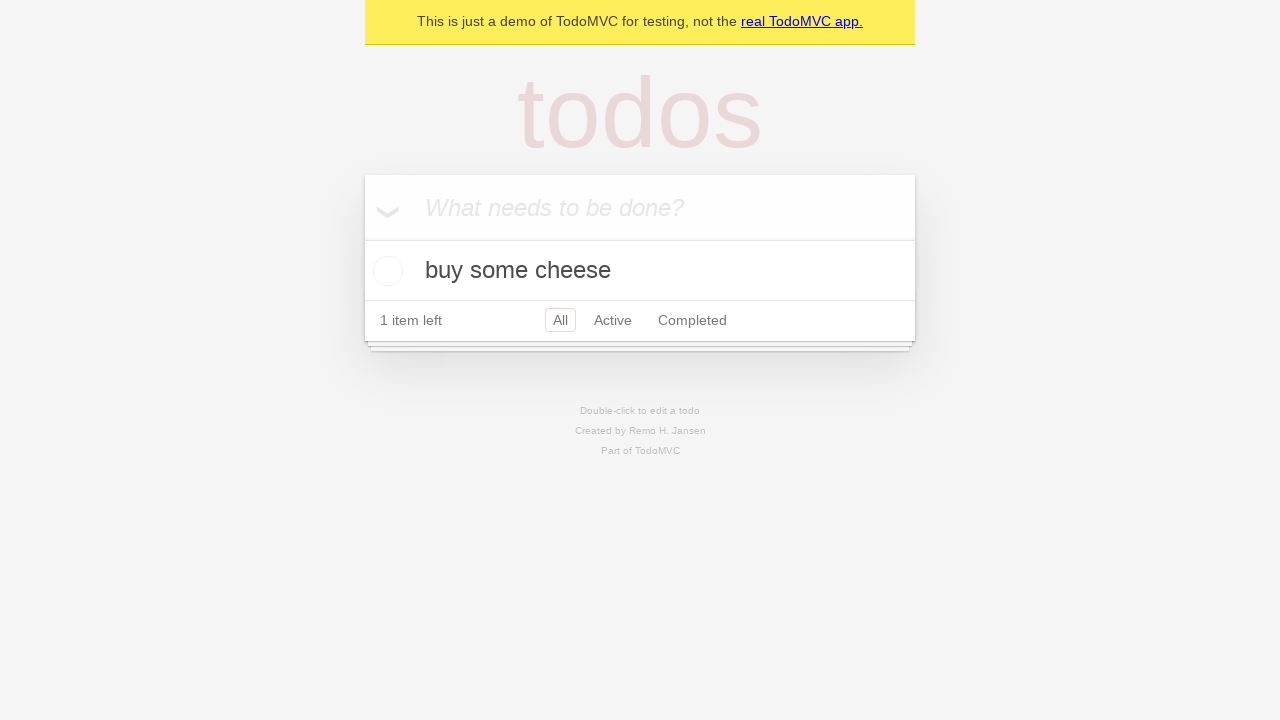

Filled todo input with 'feed the cat' on internal:attr=[placeholder="What needs to be done?"i]
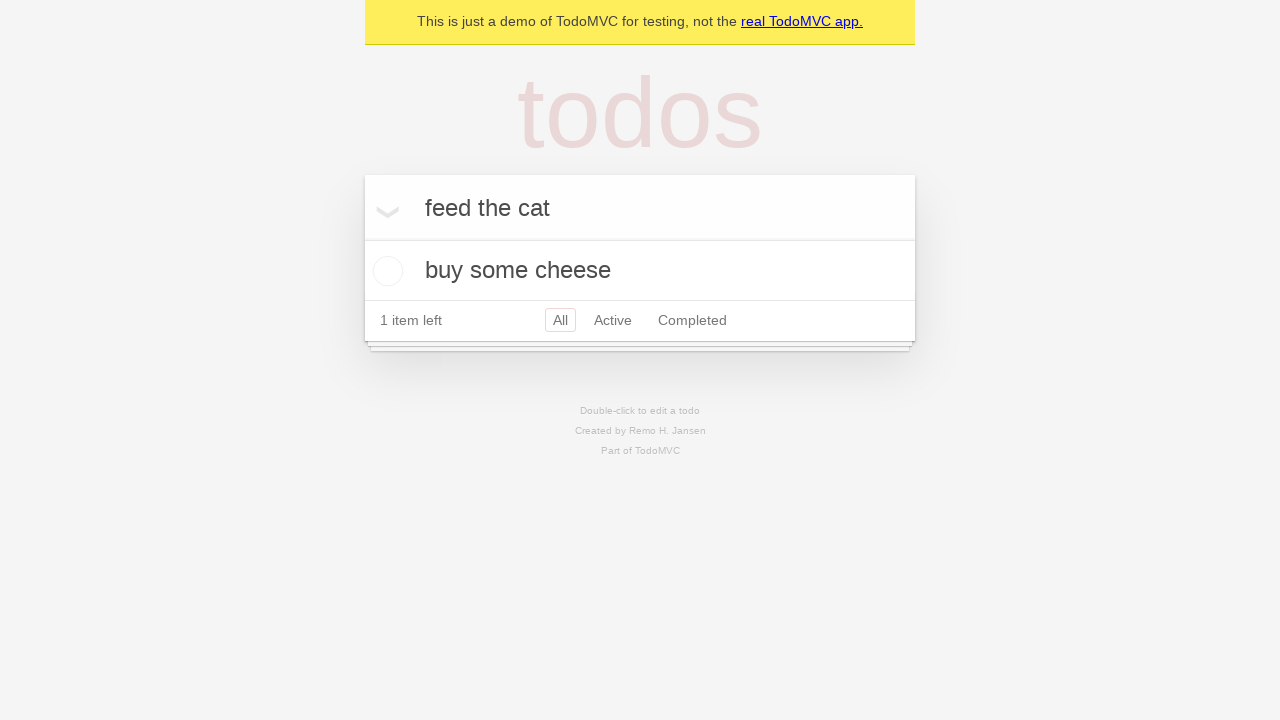

Pressed Enter to add todo 'feed the cat' on internal:attr=[placeholder="What needs to be done?"i]
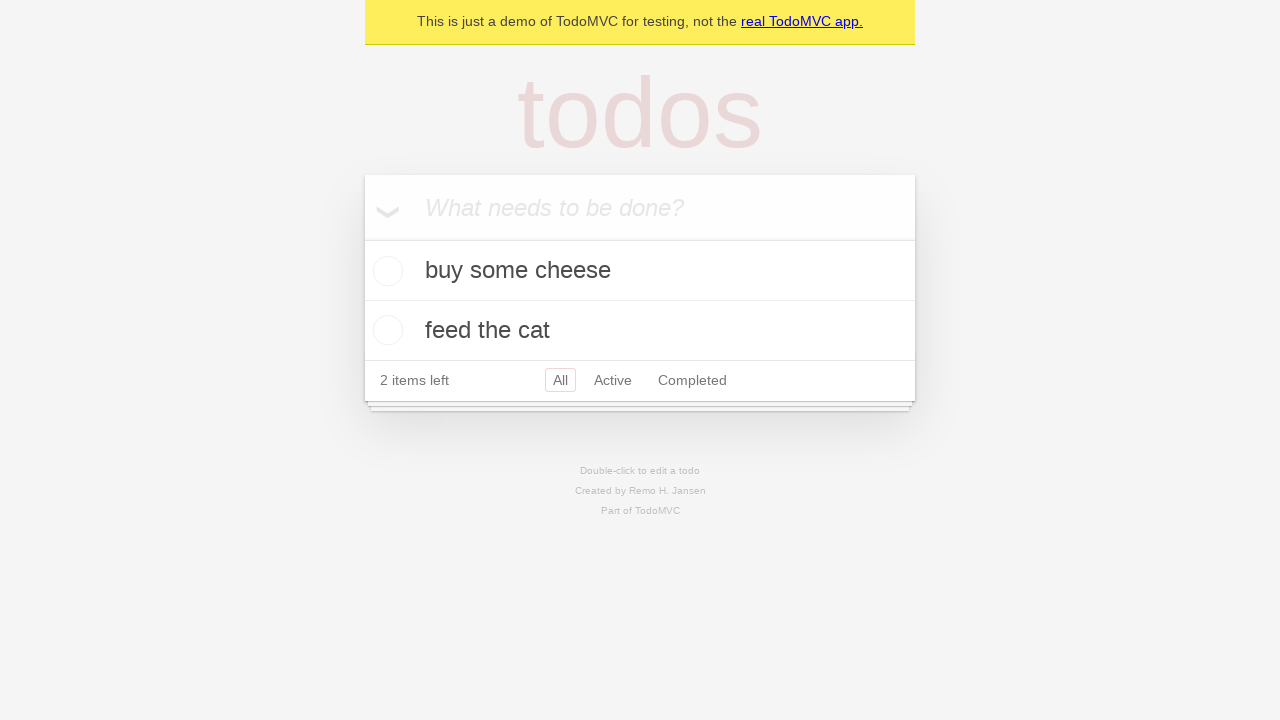

Filled todo input with 'book a doctors appointment' on internal:attr=[placeholder="What needs to be done?"i]
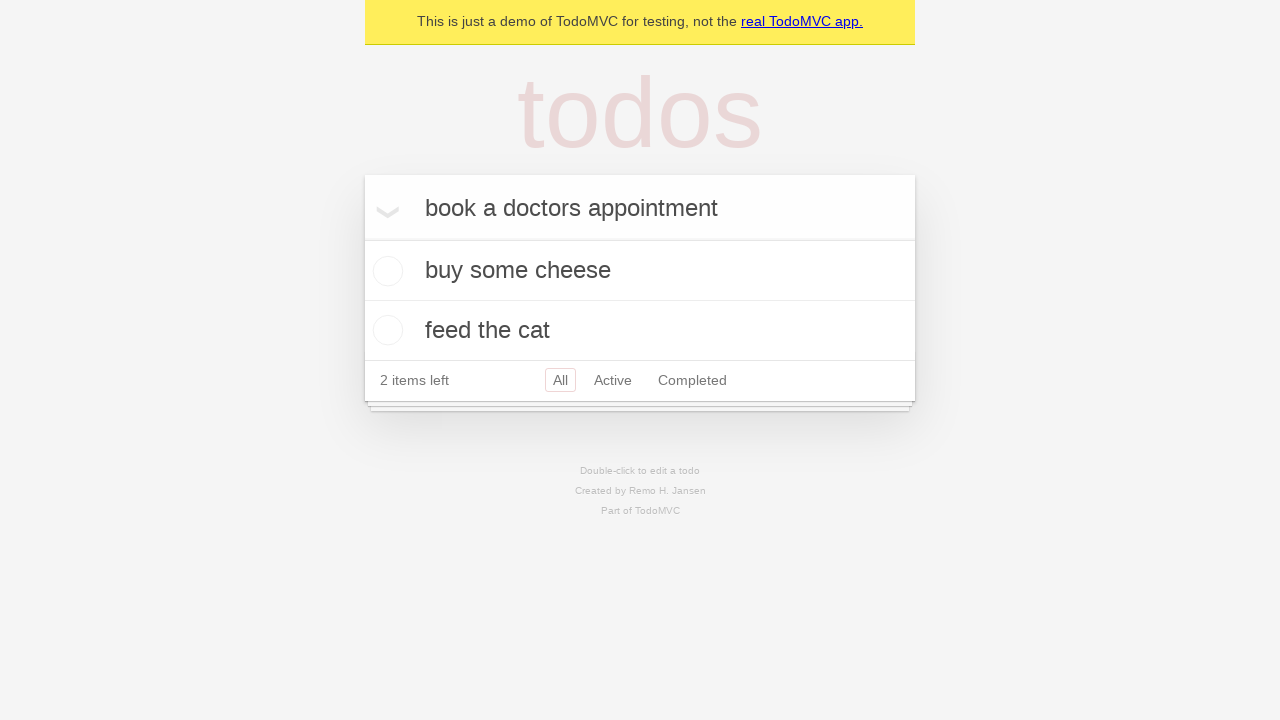

Pressed Enter to add todo 'book a doctors appointment' on internal:attr=[placeholder="What needs to be done?"i]
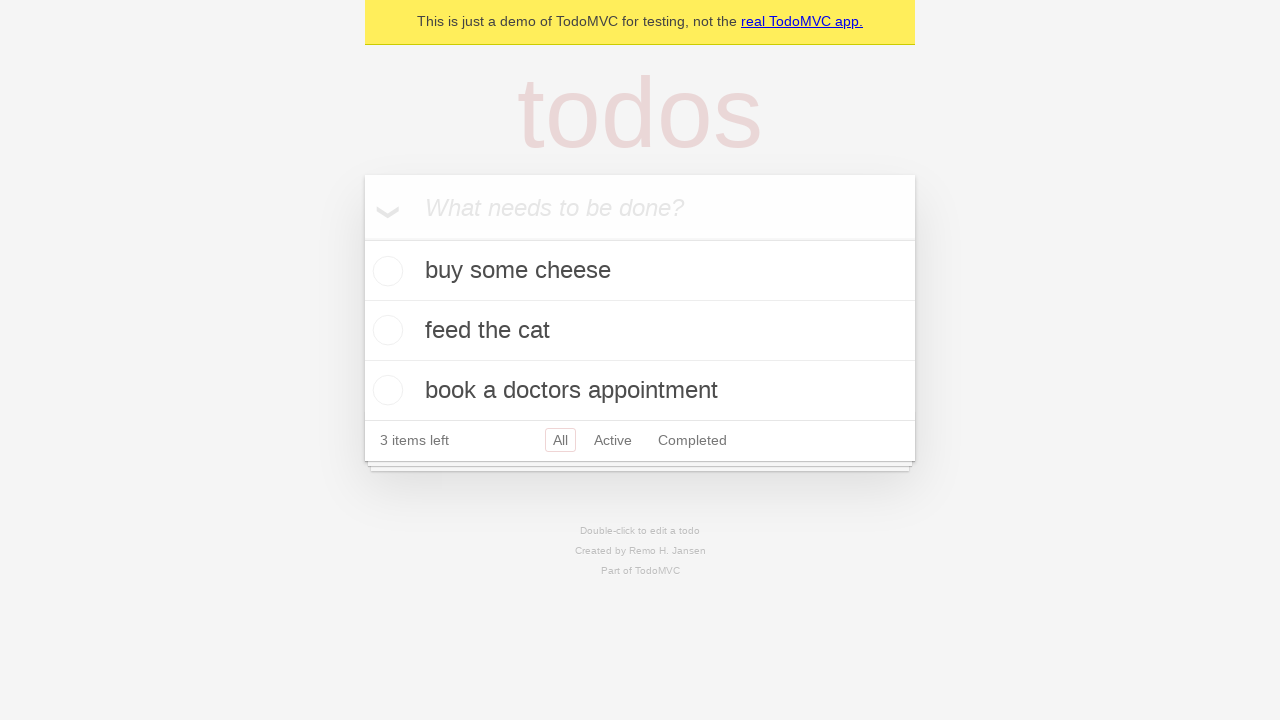

Waited for all 3 todos to be added to the list
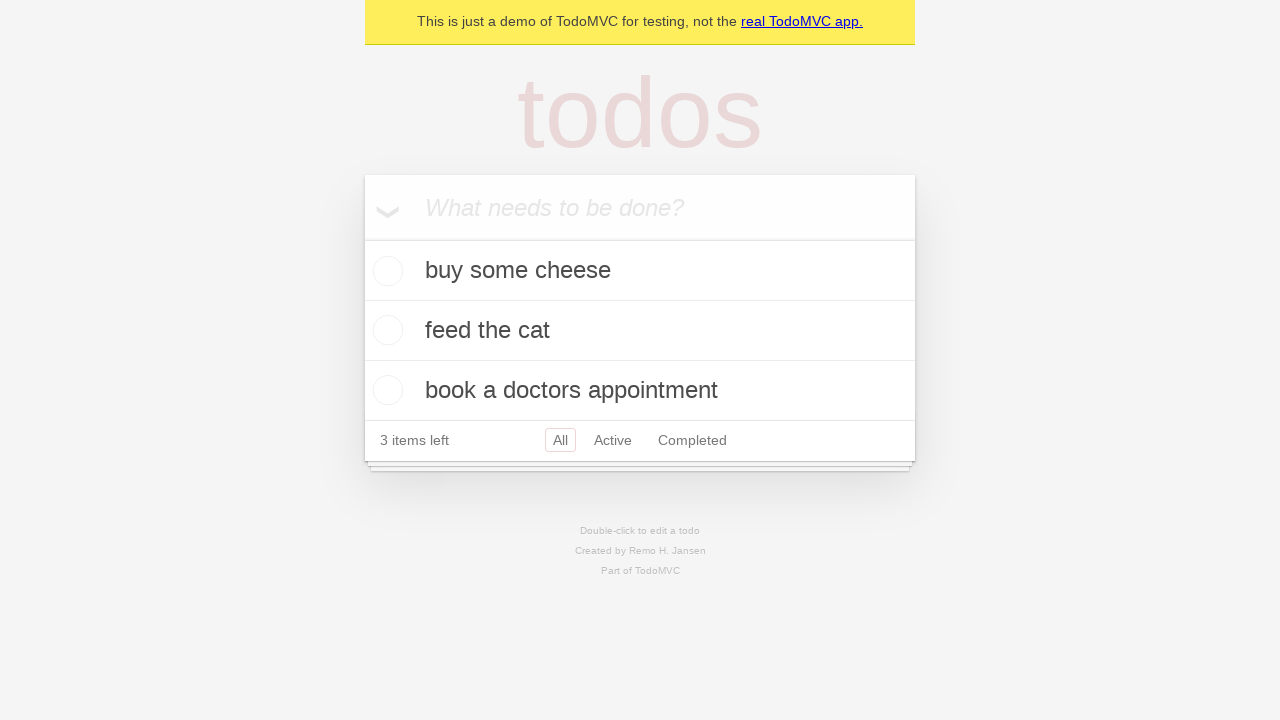

Checked the second todo item at (385, 330) on internal:testid=[data-testid="todo-item"s] >> nth=1 >> internal:role=checkbox
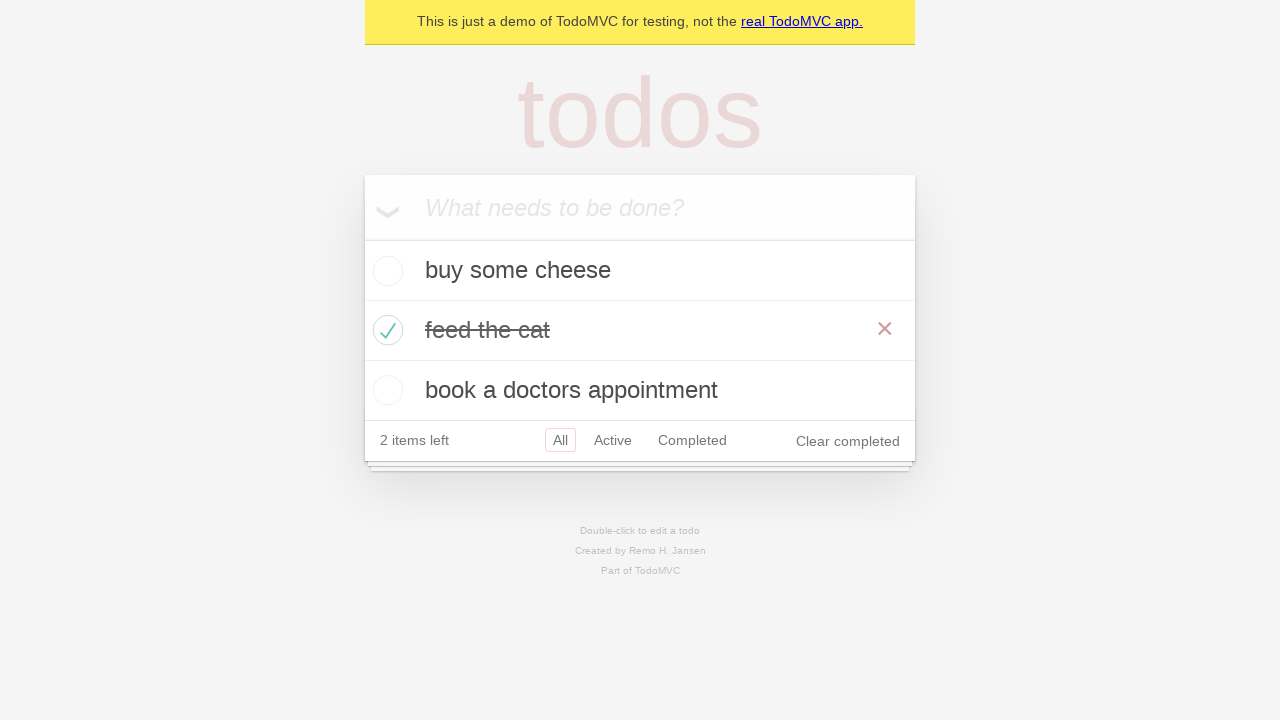

Clicked 'Active' filter link at (613, 440) on internal:role=link[name="Active"i]
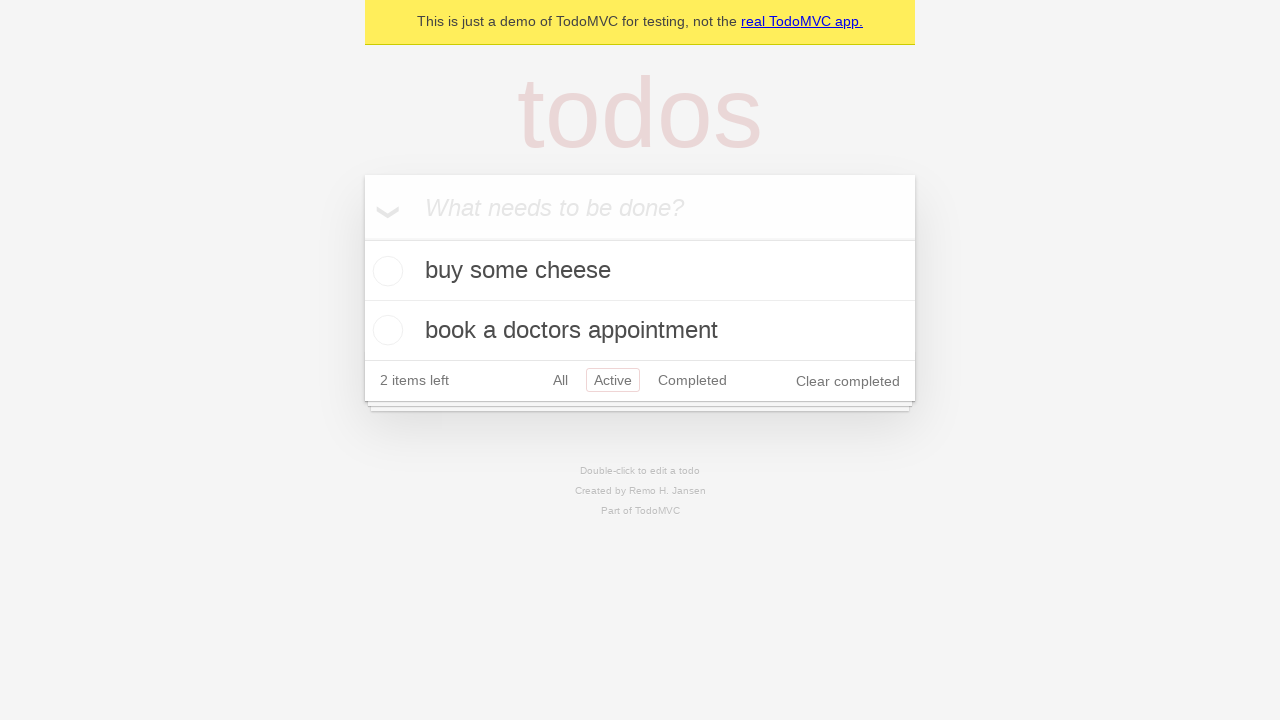

Clicked 'Completed' filter link at (692, 380) on internal:role=link[name="Completed"i]
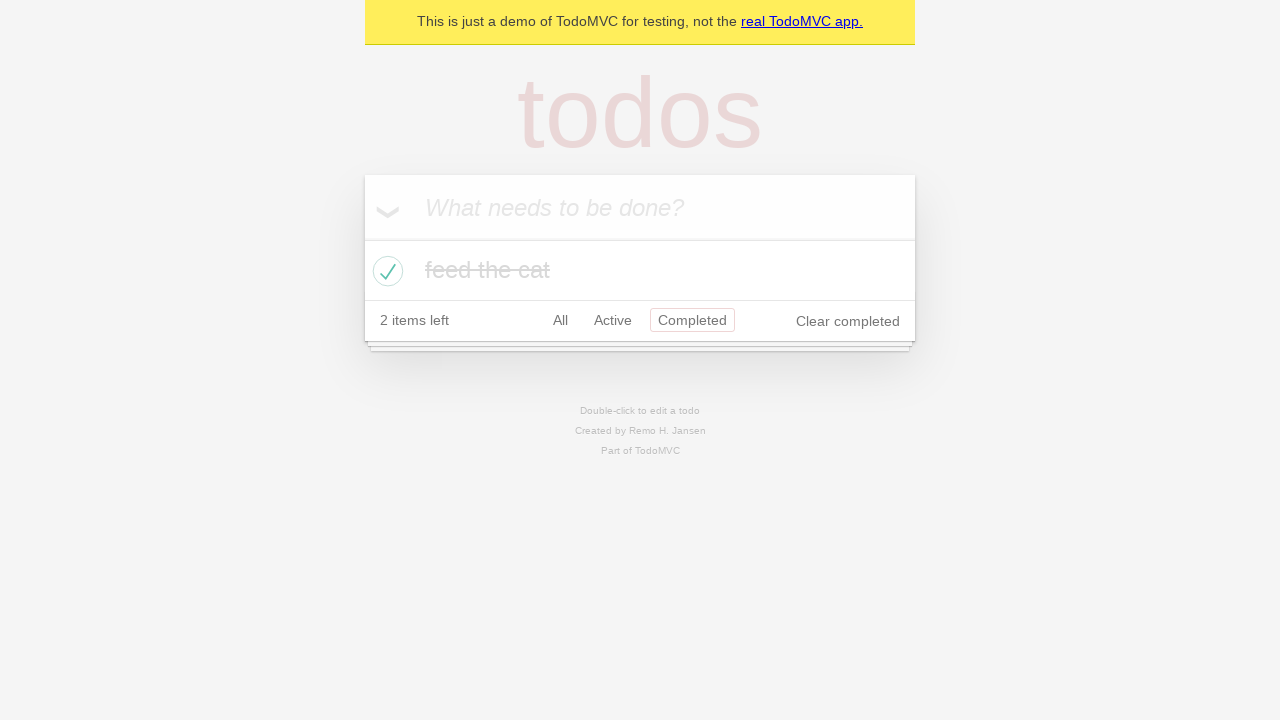

Clicked 'All' filter link to display all items at (560, 320) on internal:role=link[name="All"i]
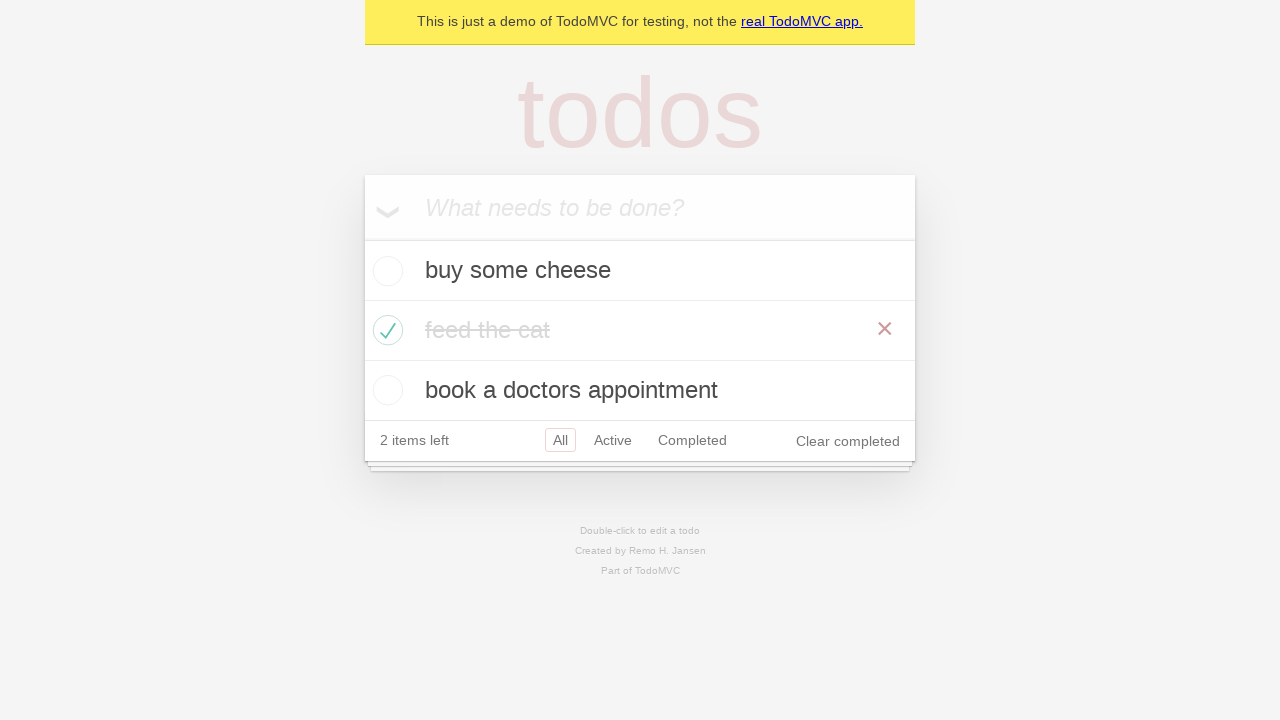

Verified that all 3 todo items are displayed
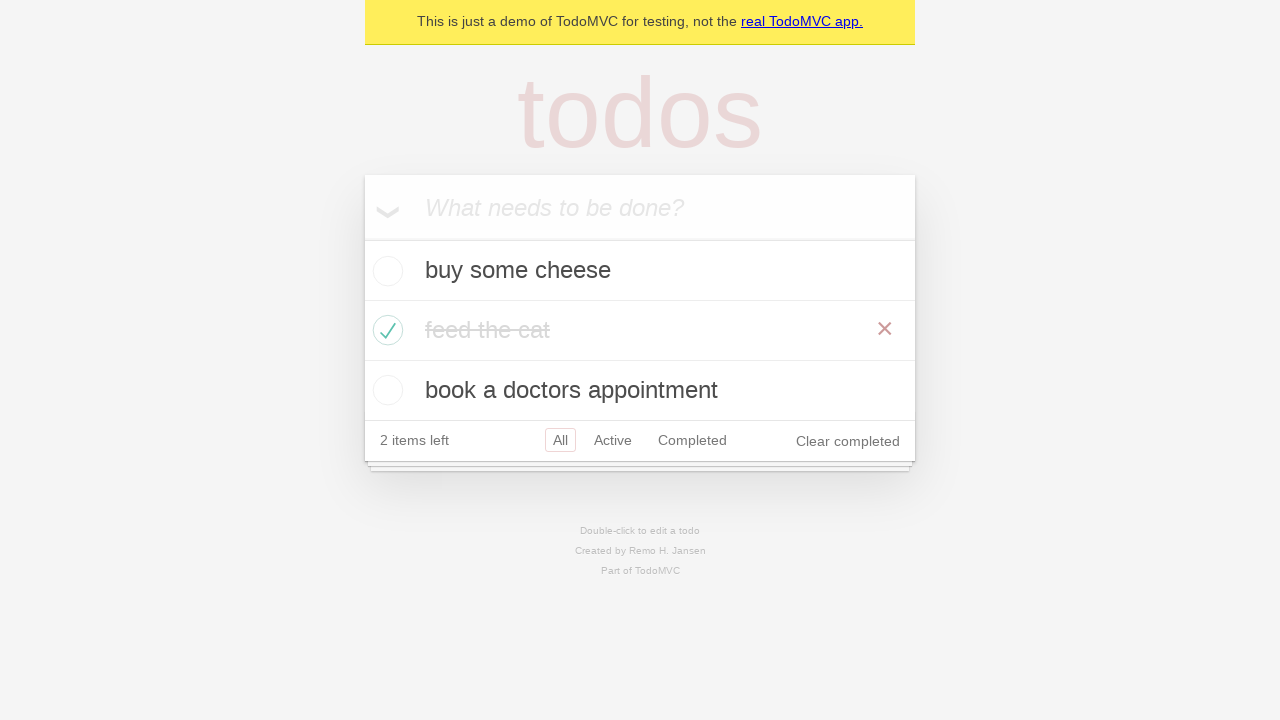

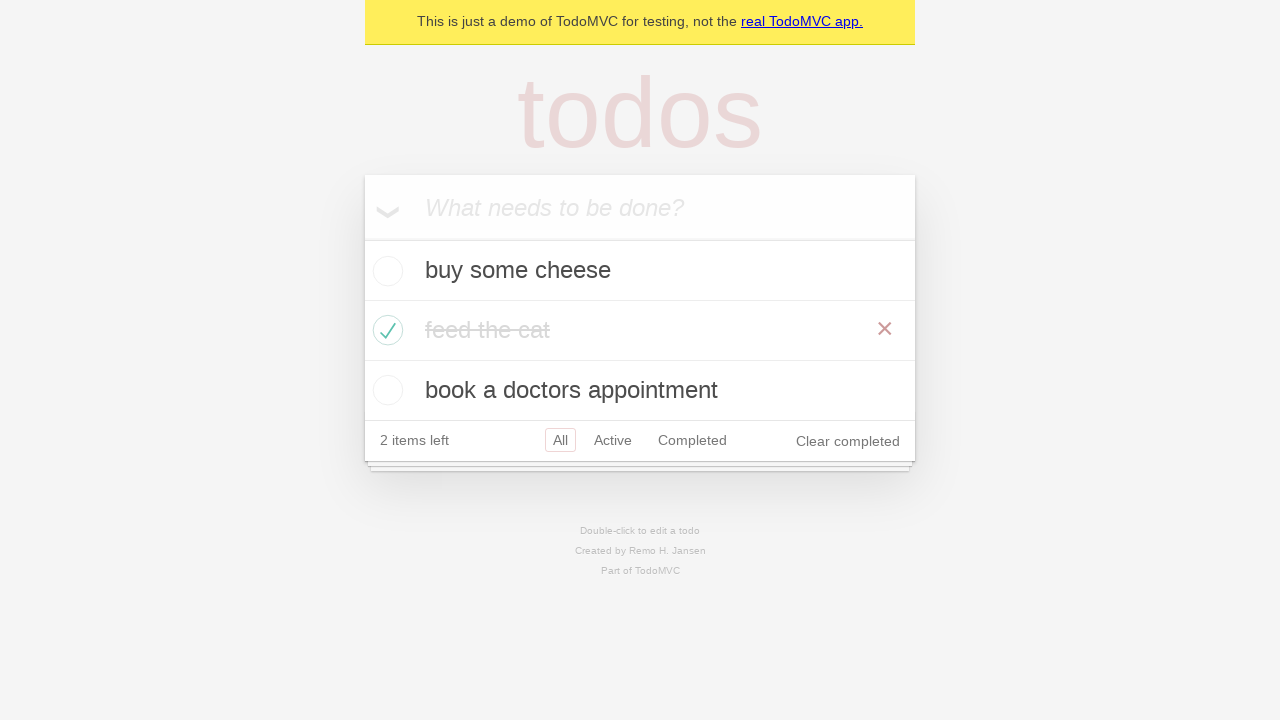